Tests the Alerts section by navigating to Alerts and verifying the confirm box functionality by accepting an alert

Starting URL: https://demoqa.com/

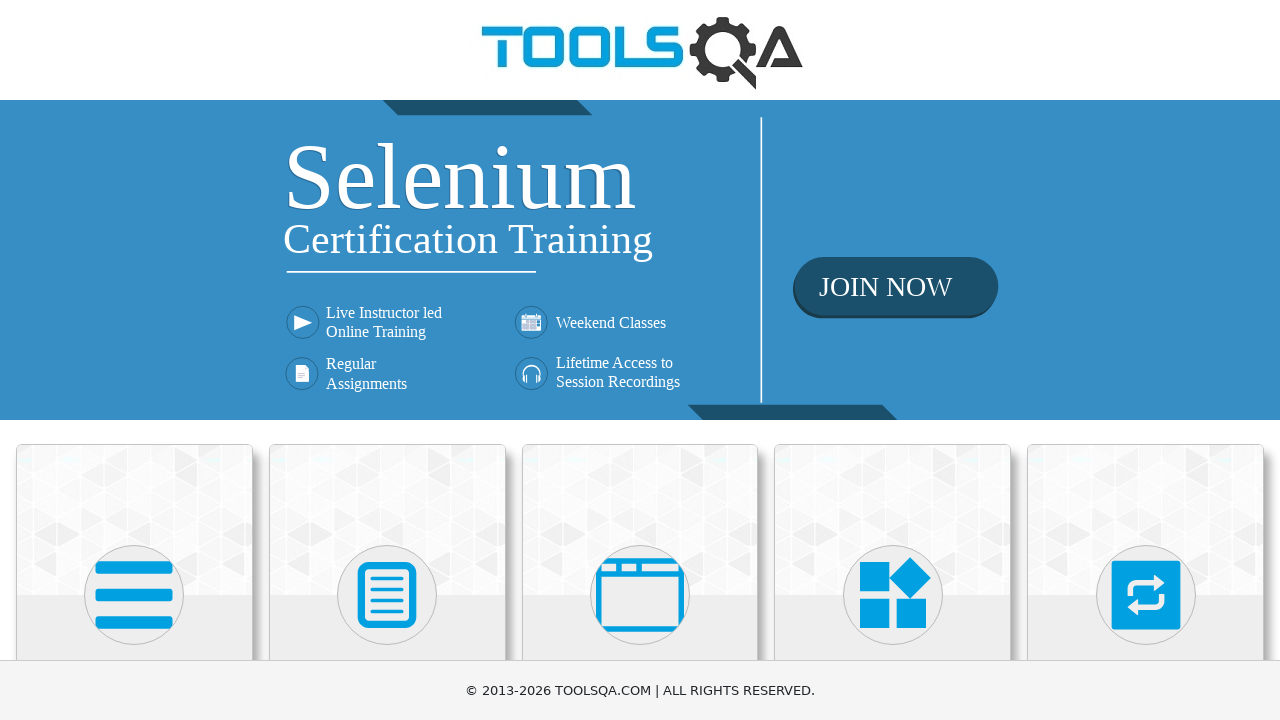

Scrolled down 100 pixels to view cards
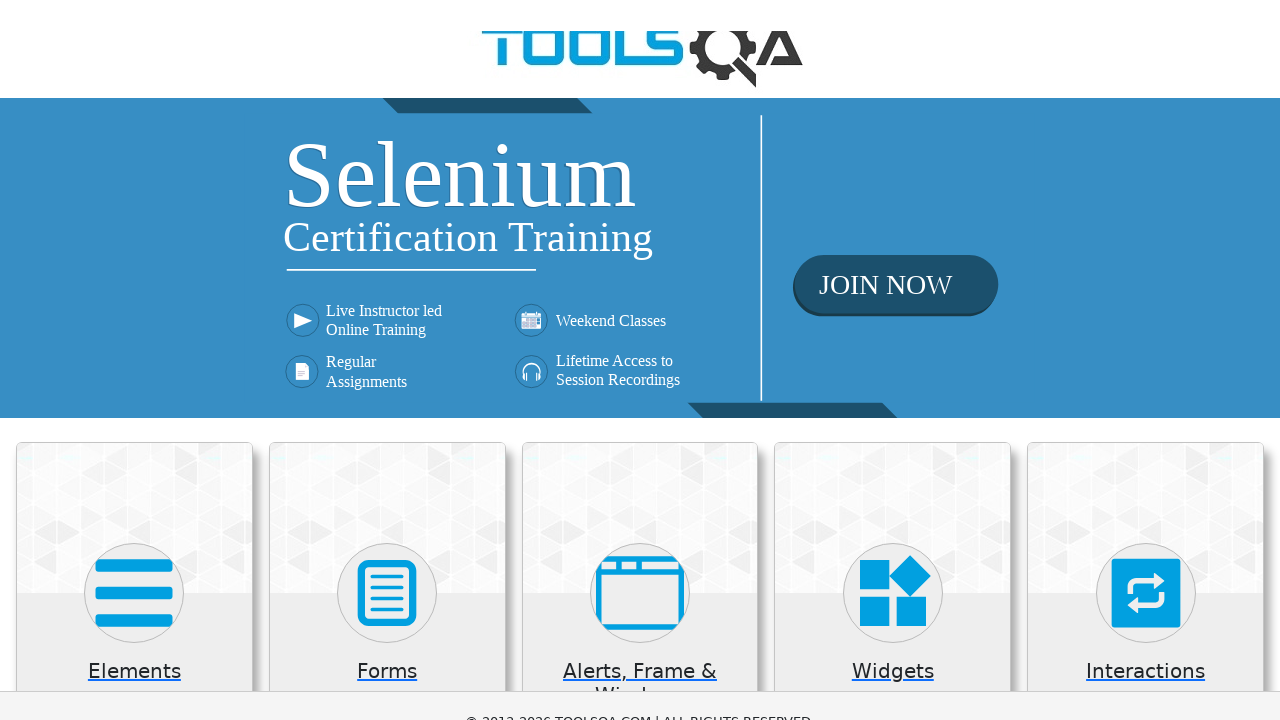

Clicked on Alerts, Frame & Windows card at (640, 520) on div.card:has-text('Alerts, Frame & Windows')
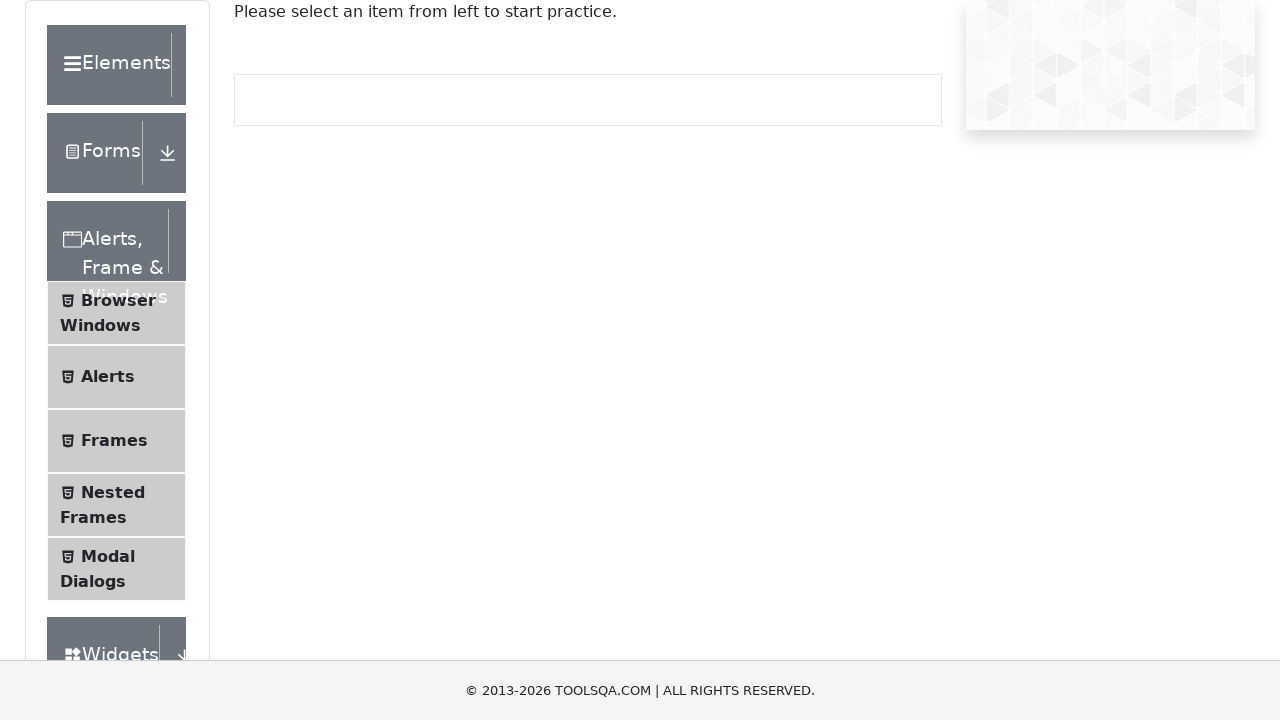

Left panel loaded
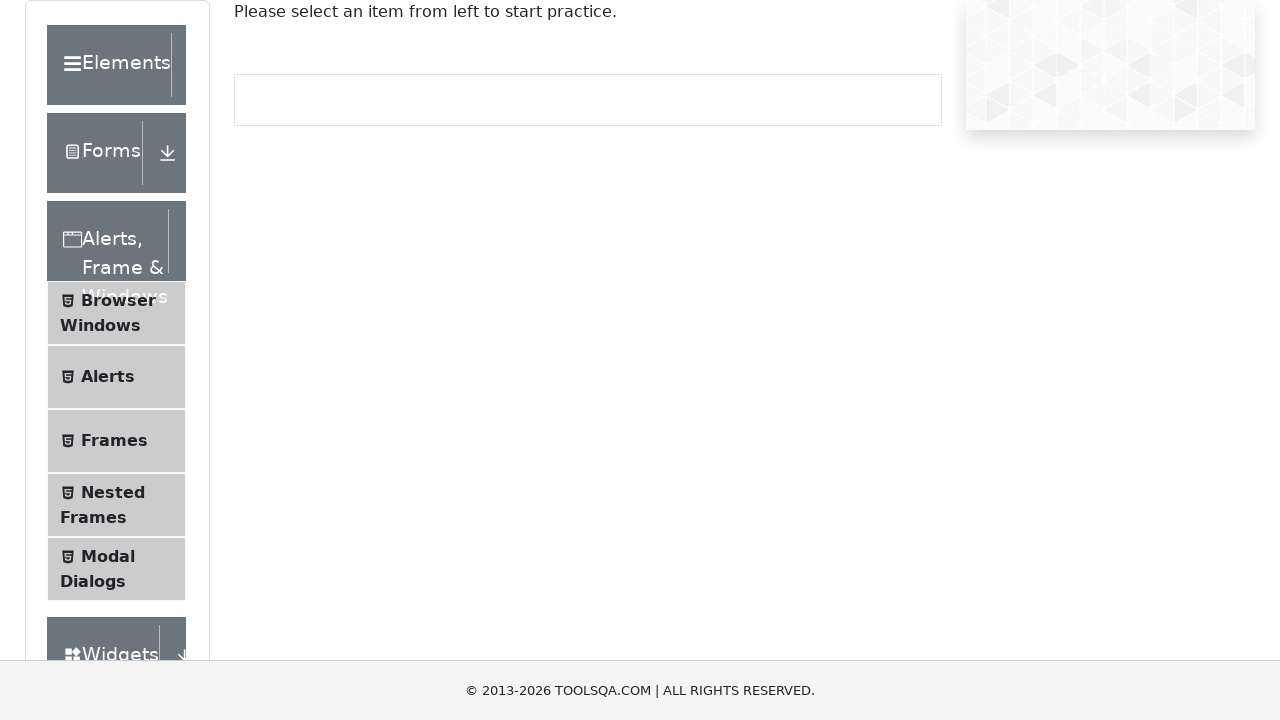

Scrolled down 400 pixels to view Alerts menu
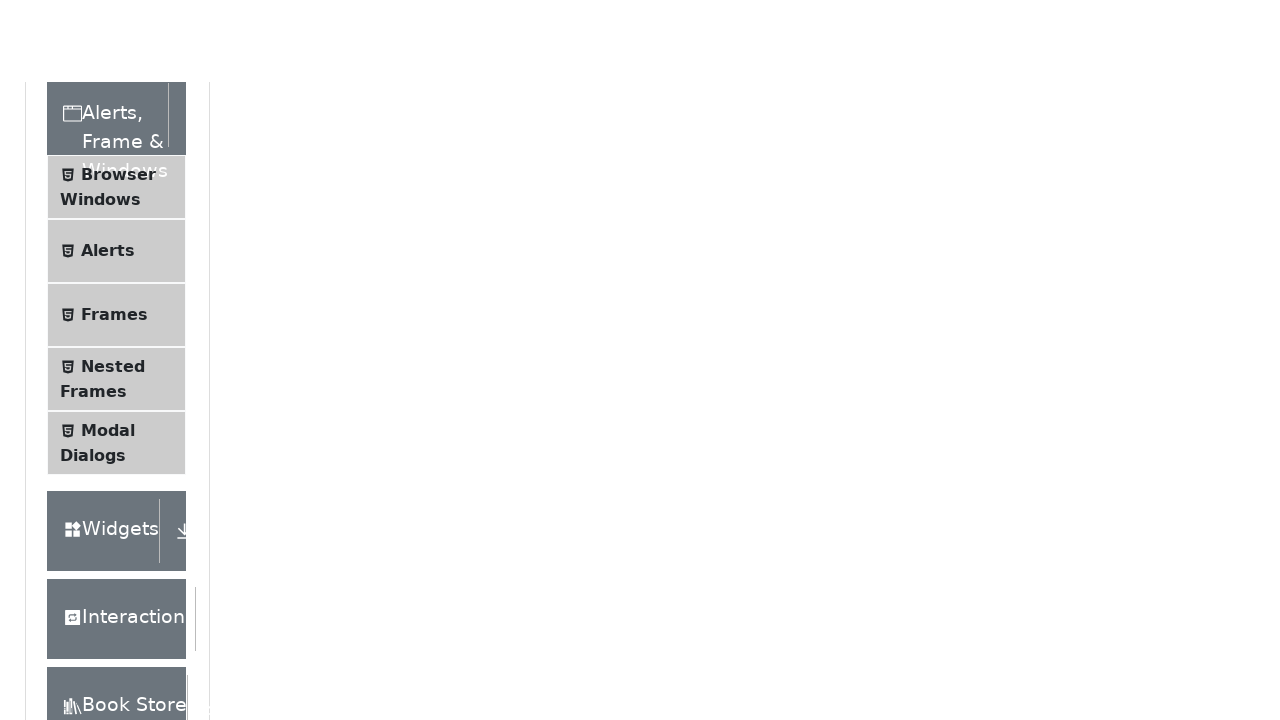

Clicked on Alerts menu item at (108, 107) on .menu-list >> text=Alerts
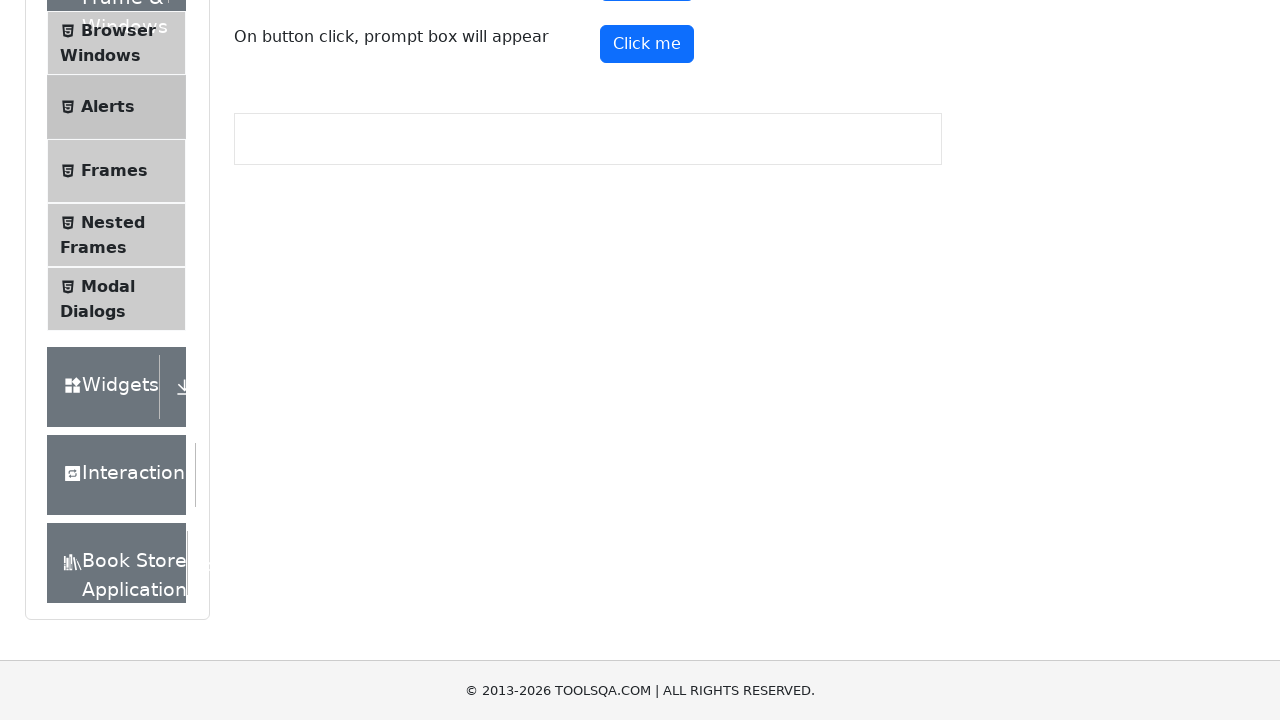

Scrolled down 250 pixels to view confirm button
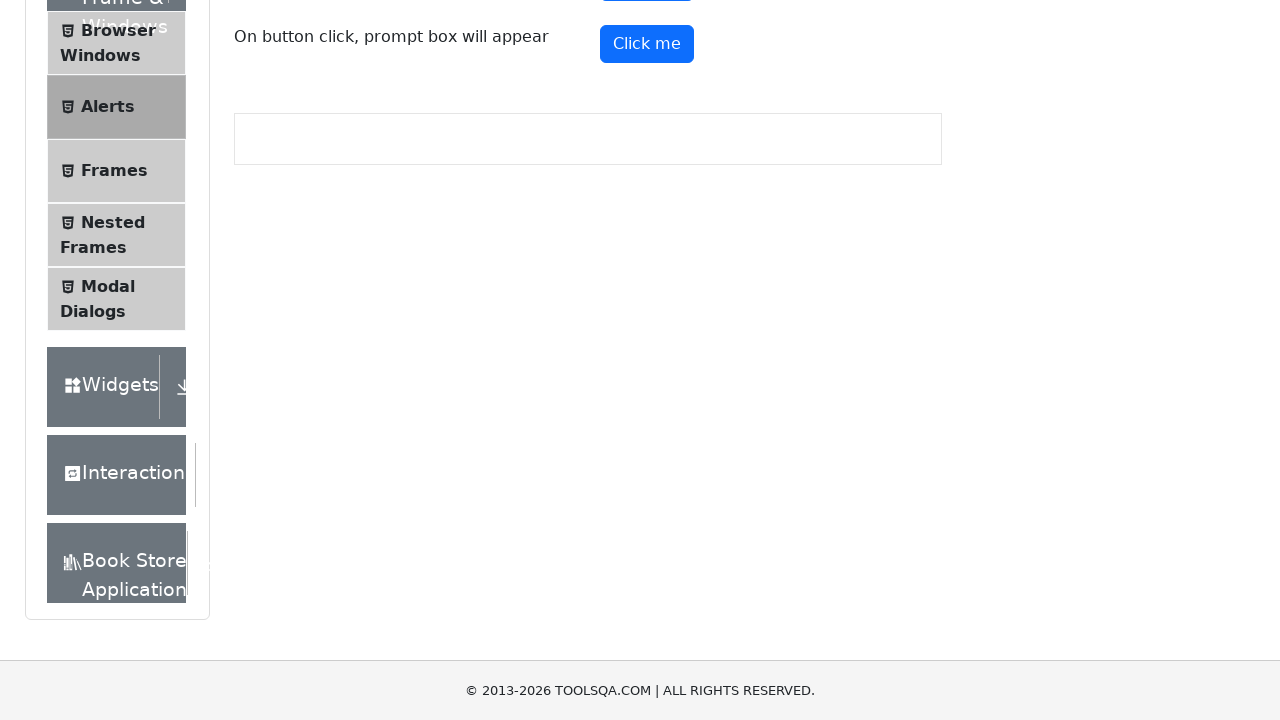

Set up dialog handler to accept alerts
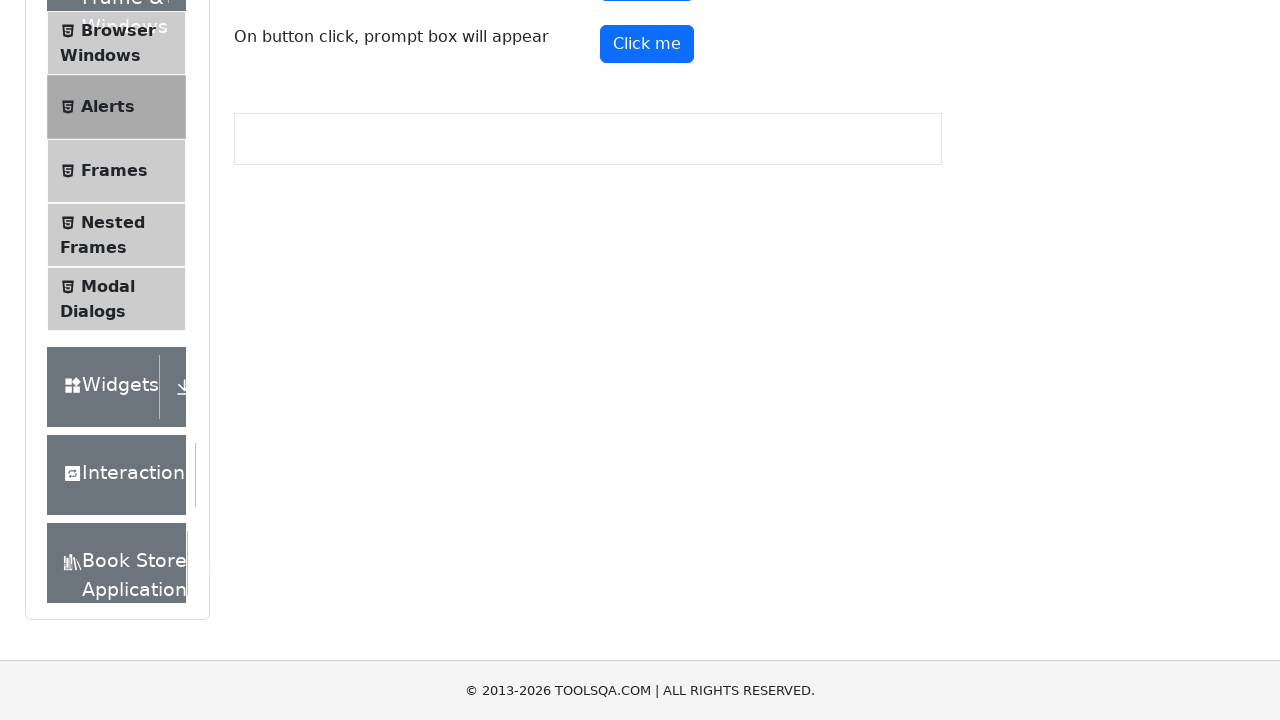

Clicked on confirm button at (647, 19) on #confirmButton
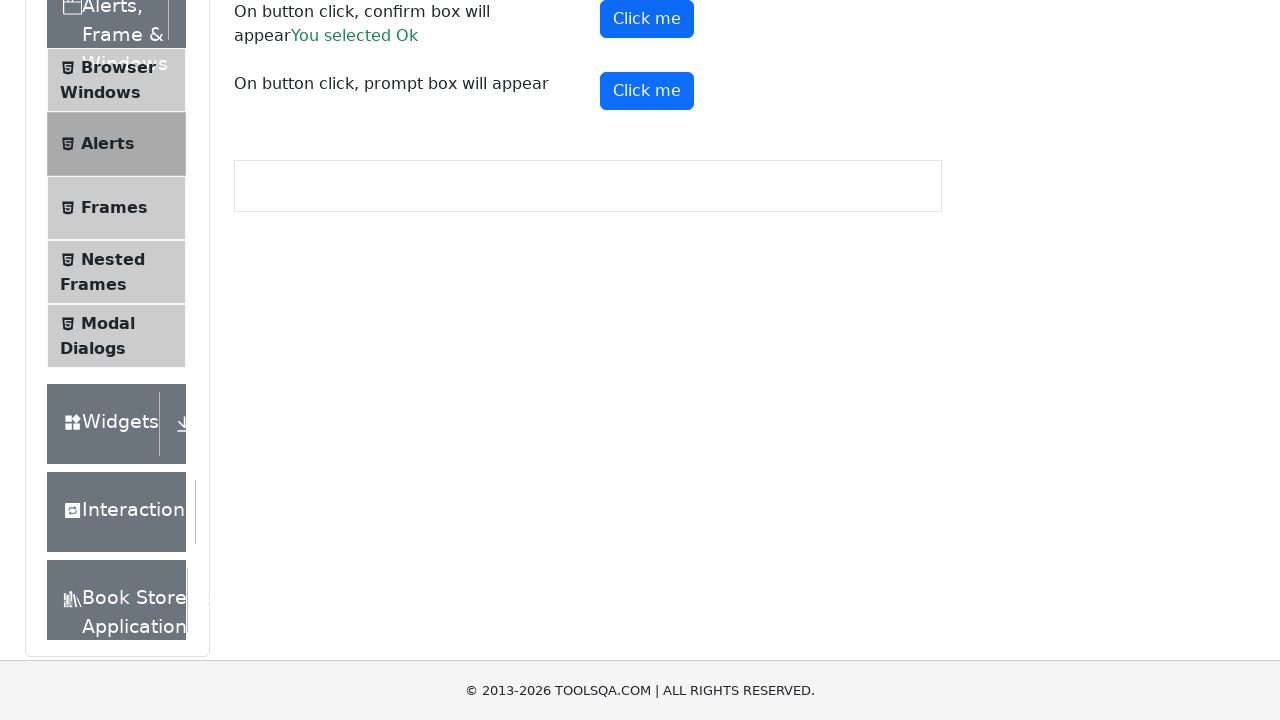

Confirmation result message displayed
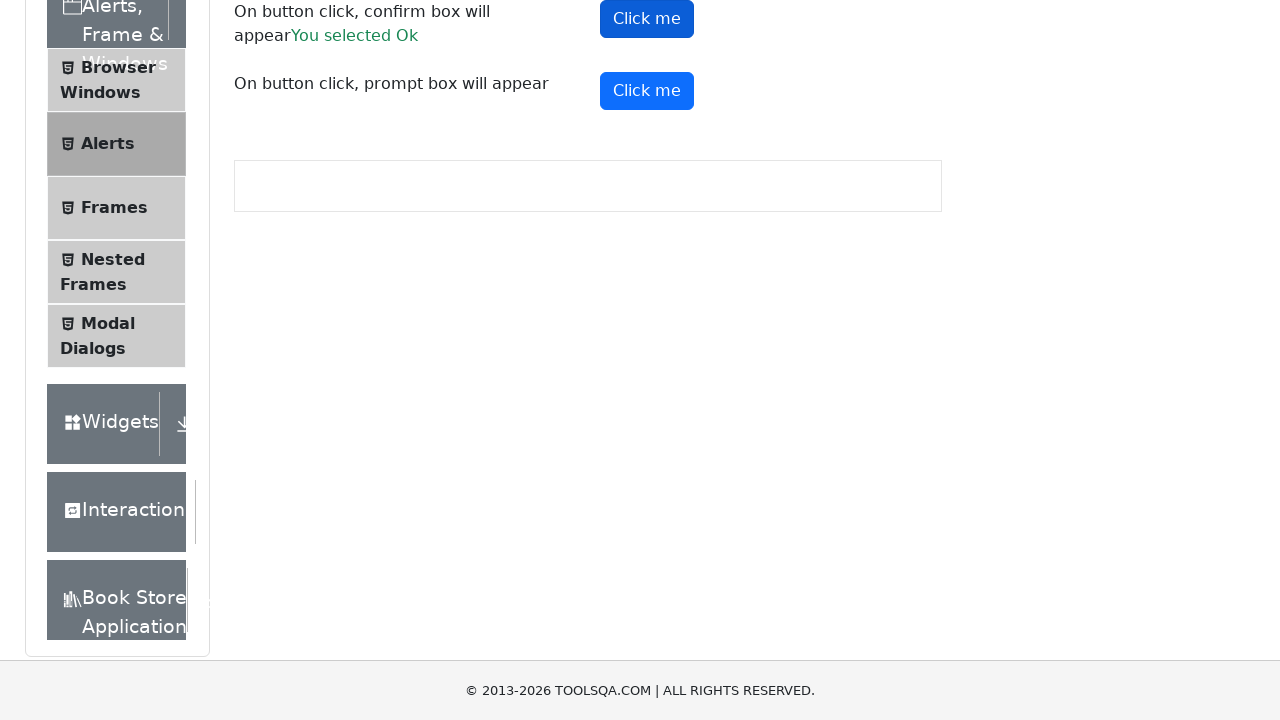

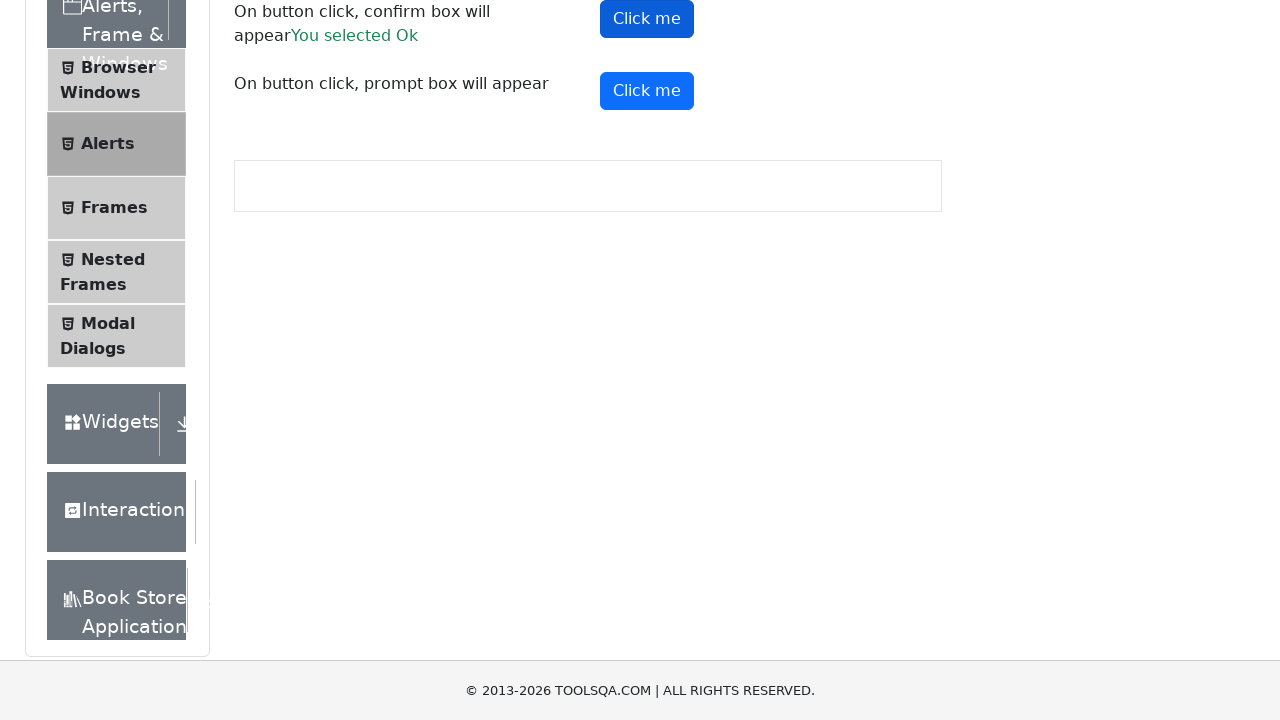